Searches for "Java" and verifies the number of language results returned

Starting URL: https://www.99-bottles-of-beer.net/

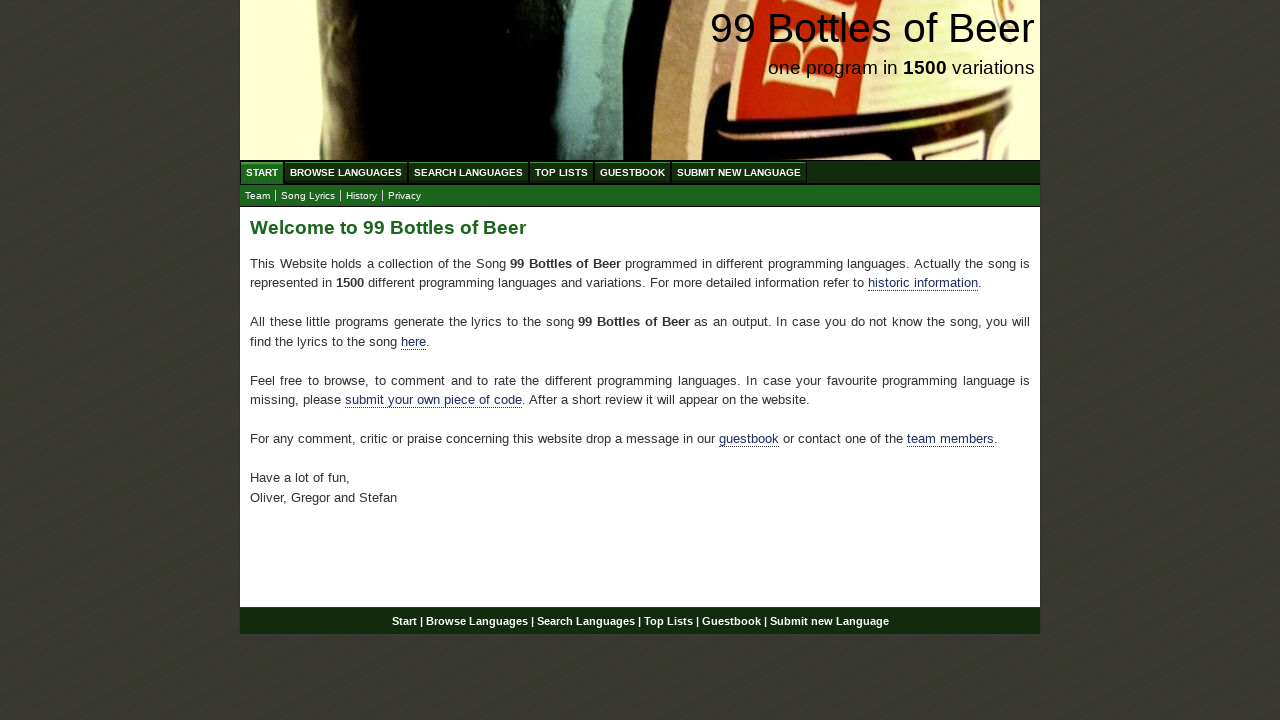

Clicked on Search menu at (468, 172) on a:has-text('Search')
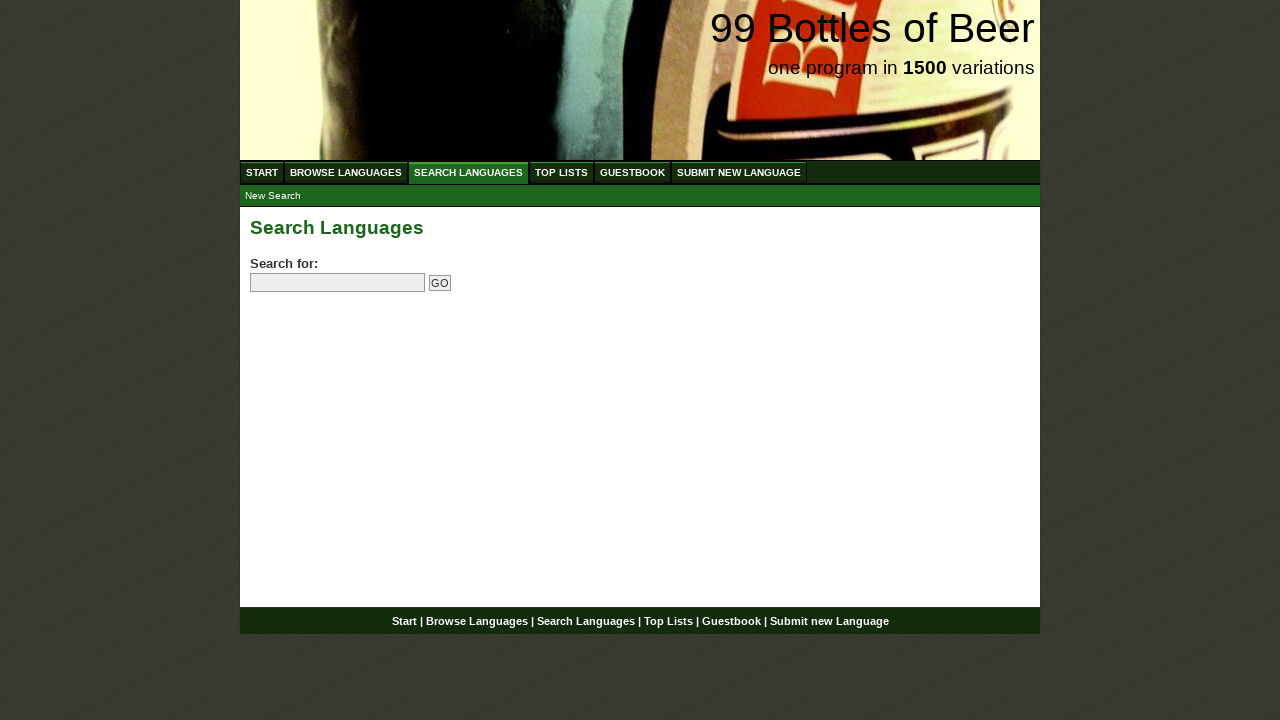

Entered 'Java' in the search box on input[name='search']
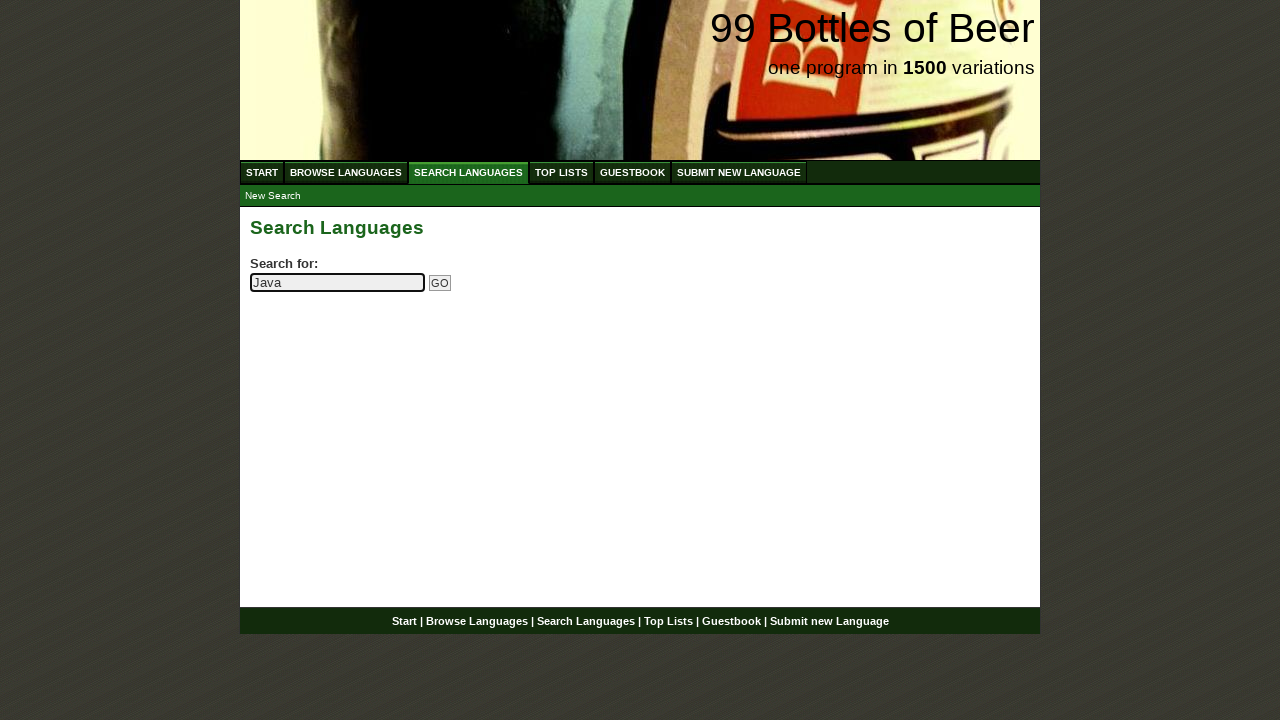

Clicked submit button to search for Java at (440, 283) on input[type='submit']
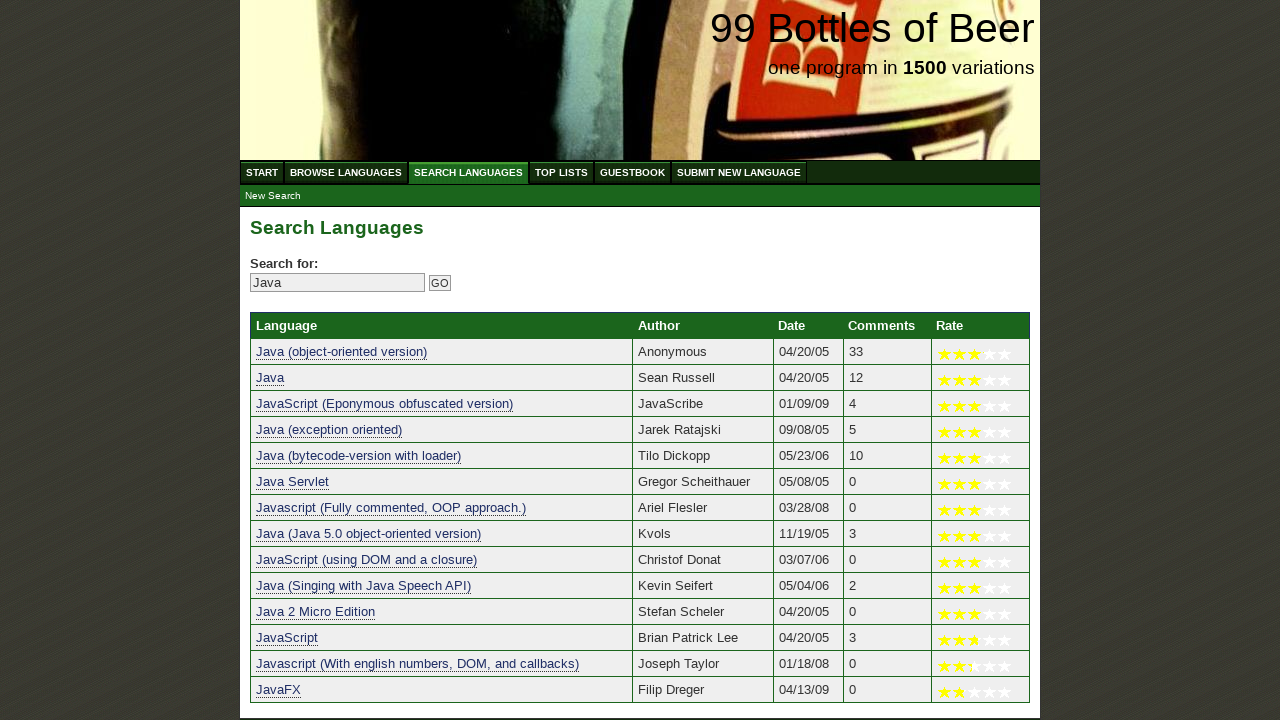

Search results table loaded
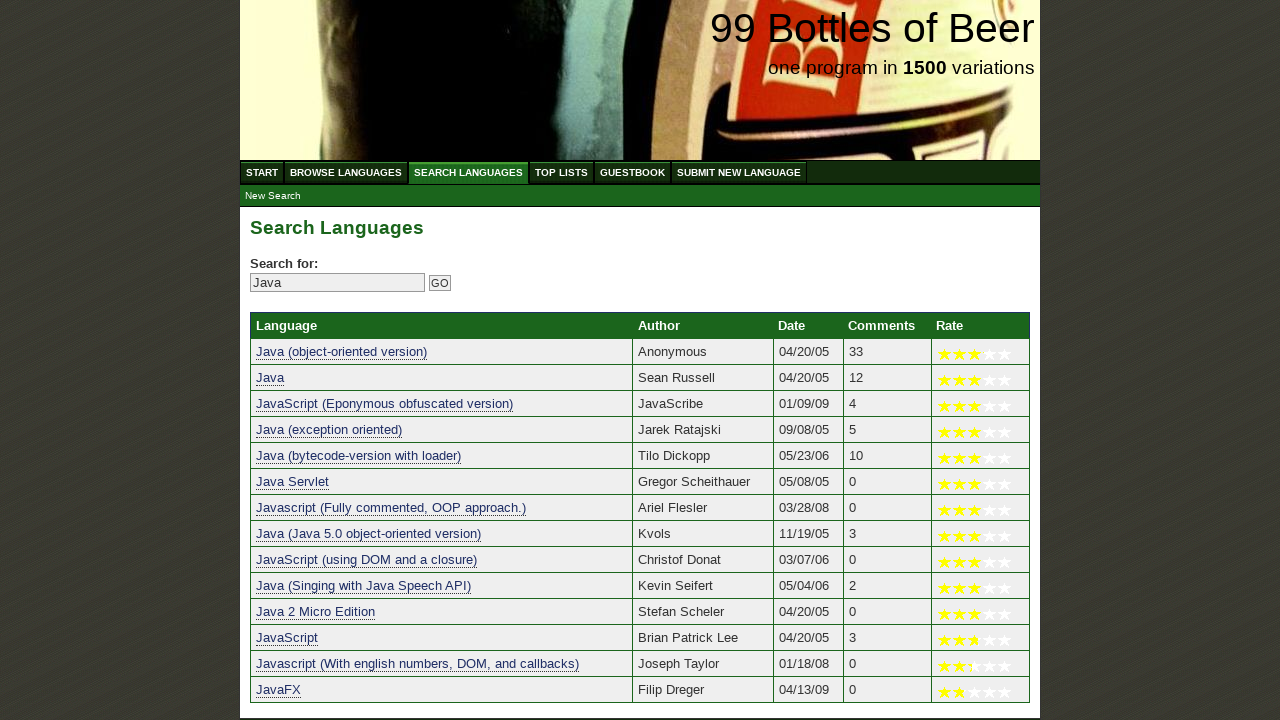

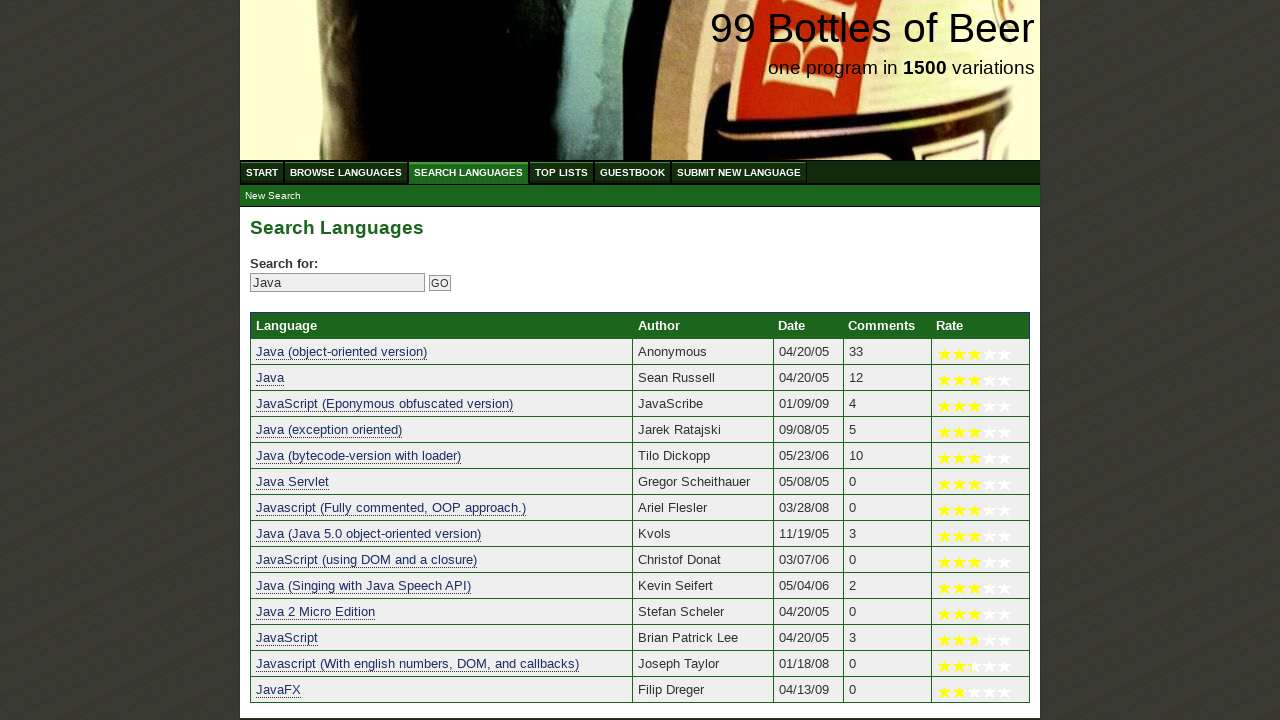